Tests the Clear All button functionality by adding 3 items and then clearing all items from the collection

Starting URL: https://practice.expandtesting.com/tracalorie

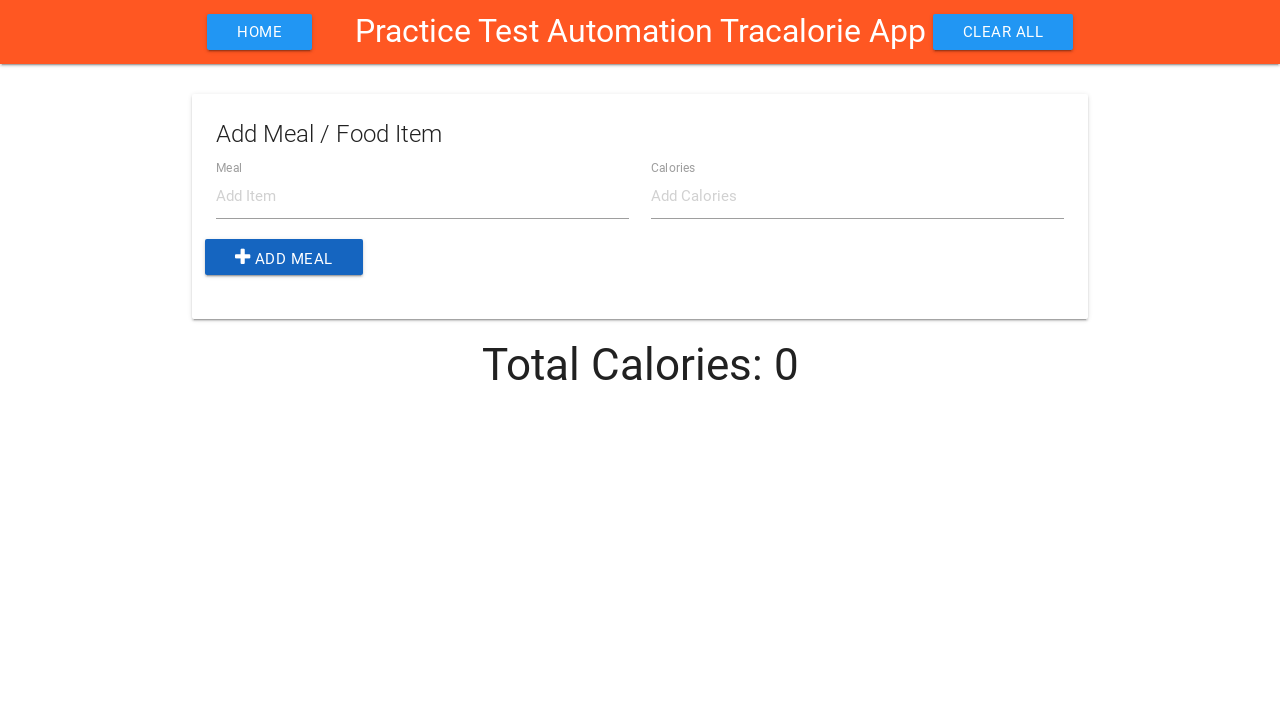

Filled item name field with 'itemName' for first item on #item-name
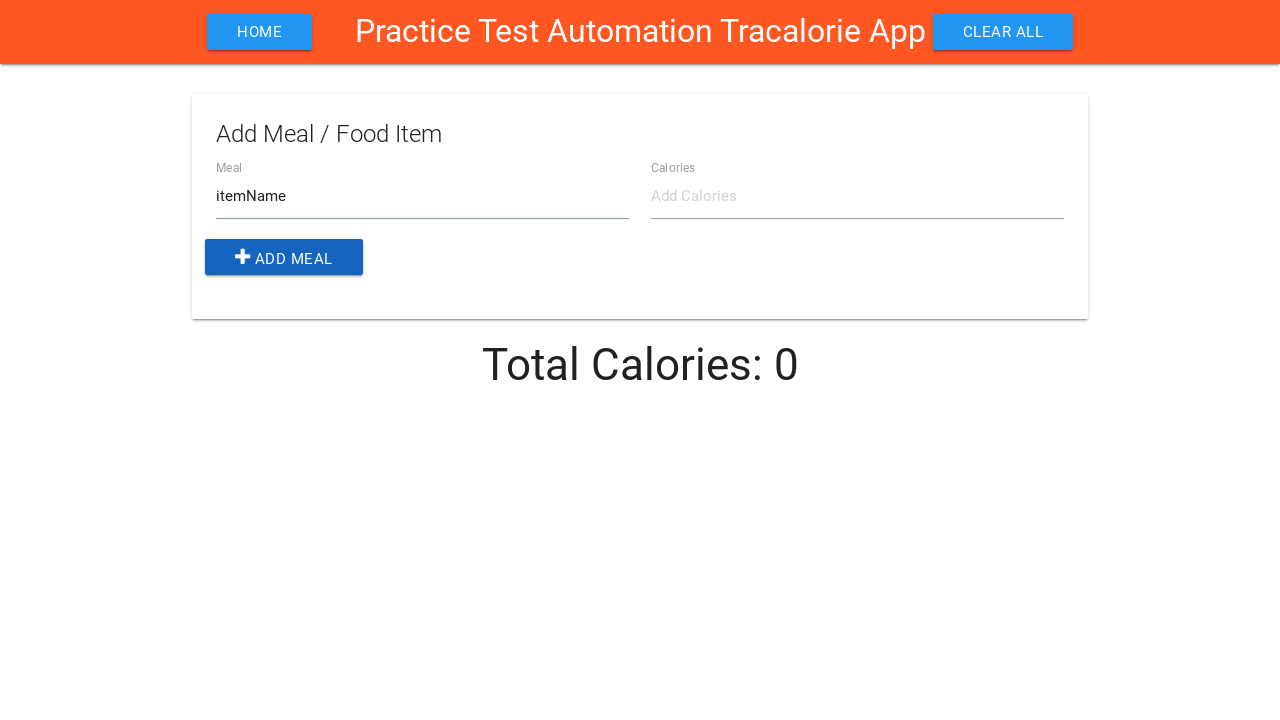

Filled item calories field with '100' for first item on #item-calories
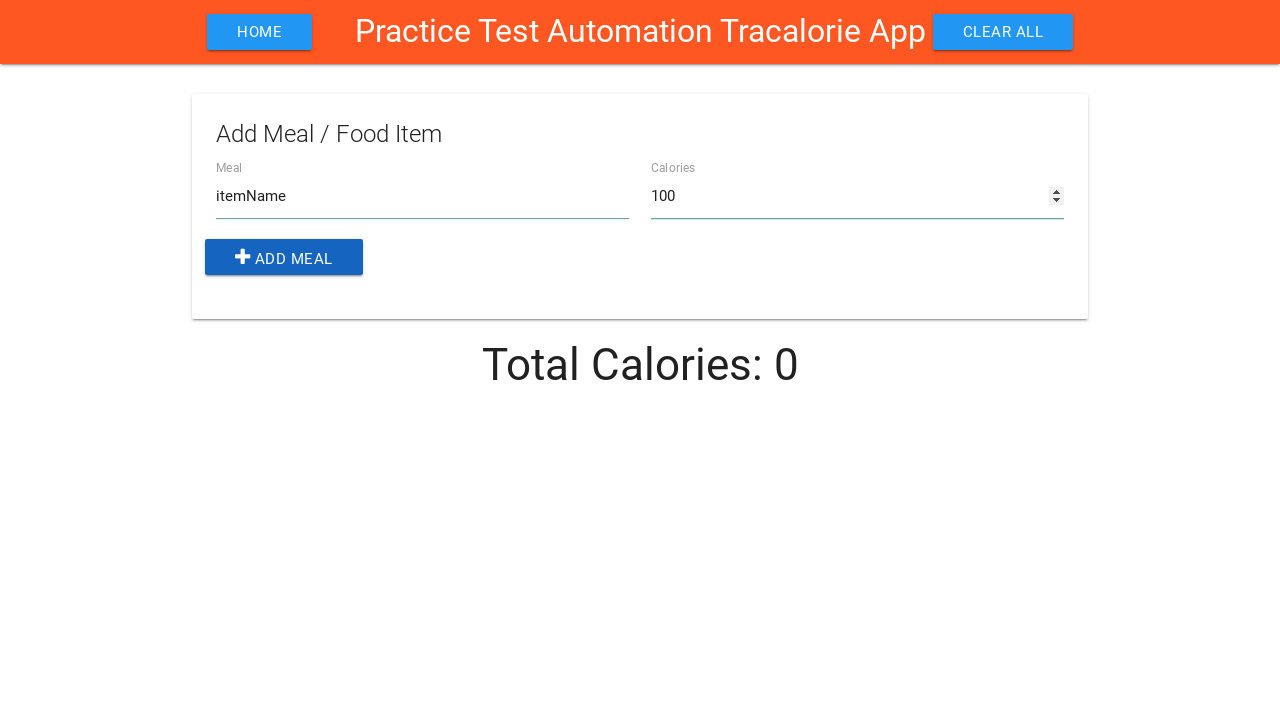

Clicked add button to add first item at (284, 257) on .add-btn
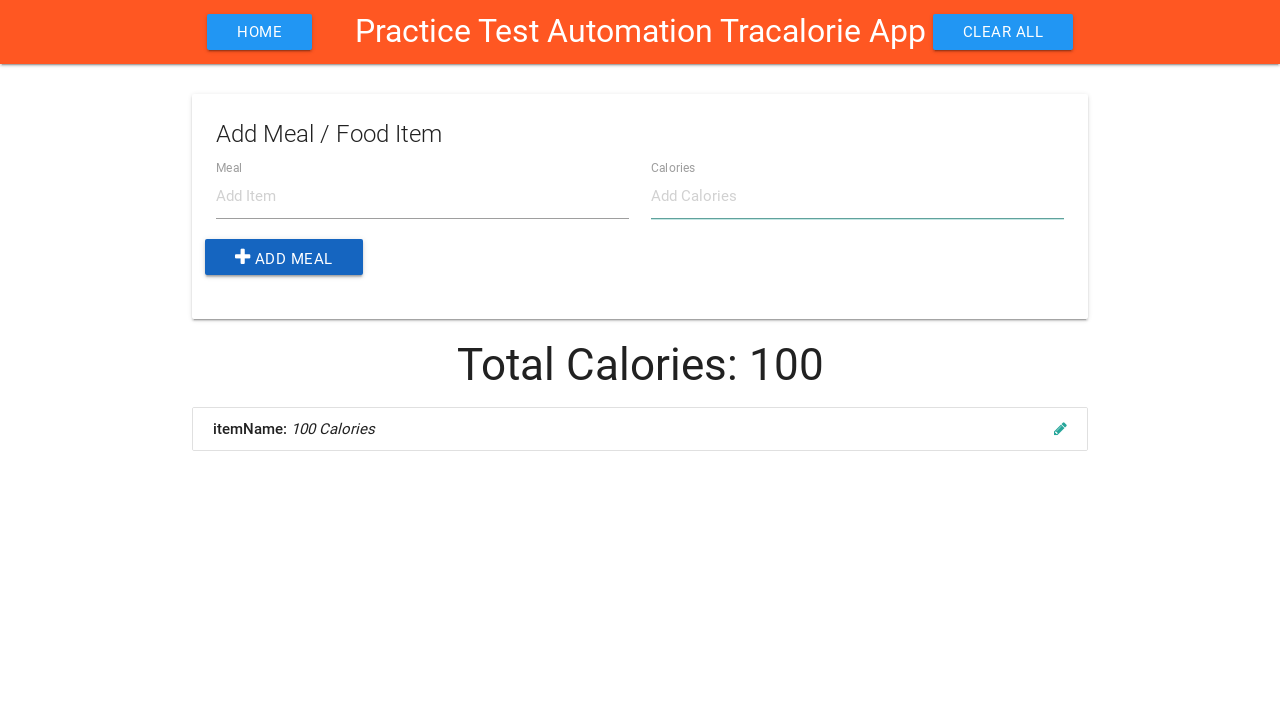

Filled item name field with 'itemName' for second item on #item-name
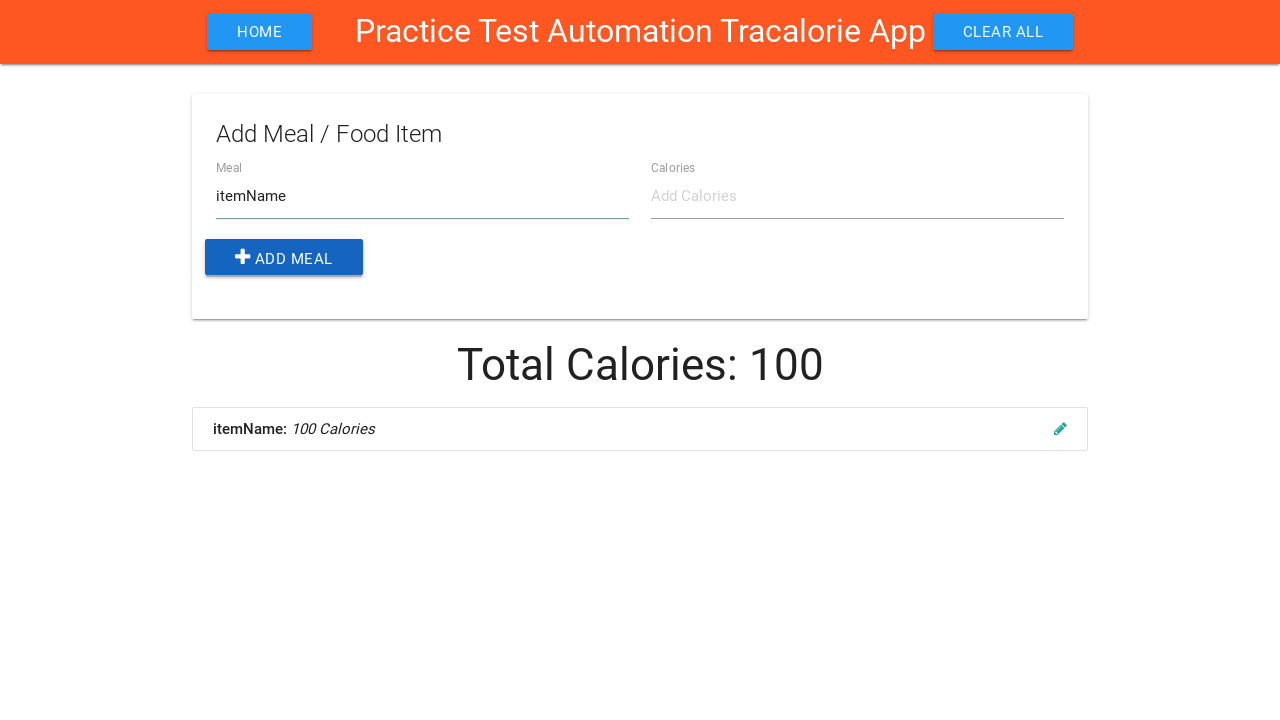

Filled item calories field with '100' for second item on #item-calories
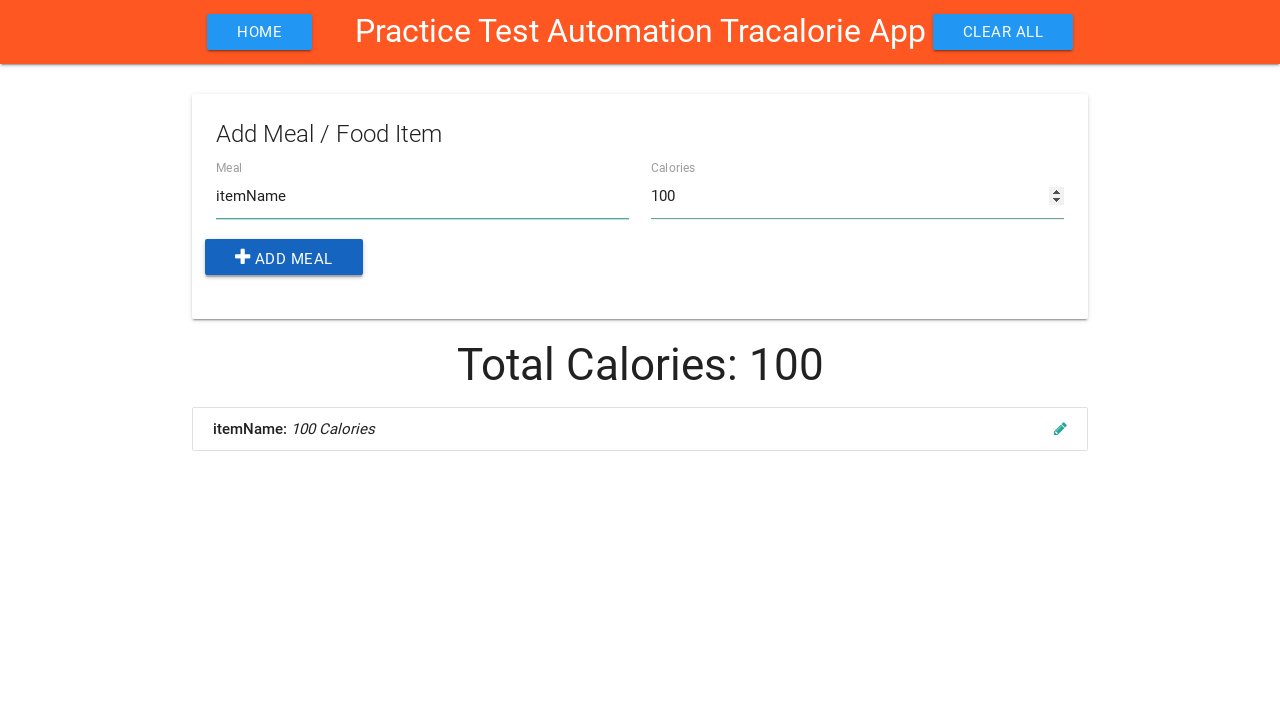

Clicked add button to add second item at (284, 257) on .add-btn
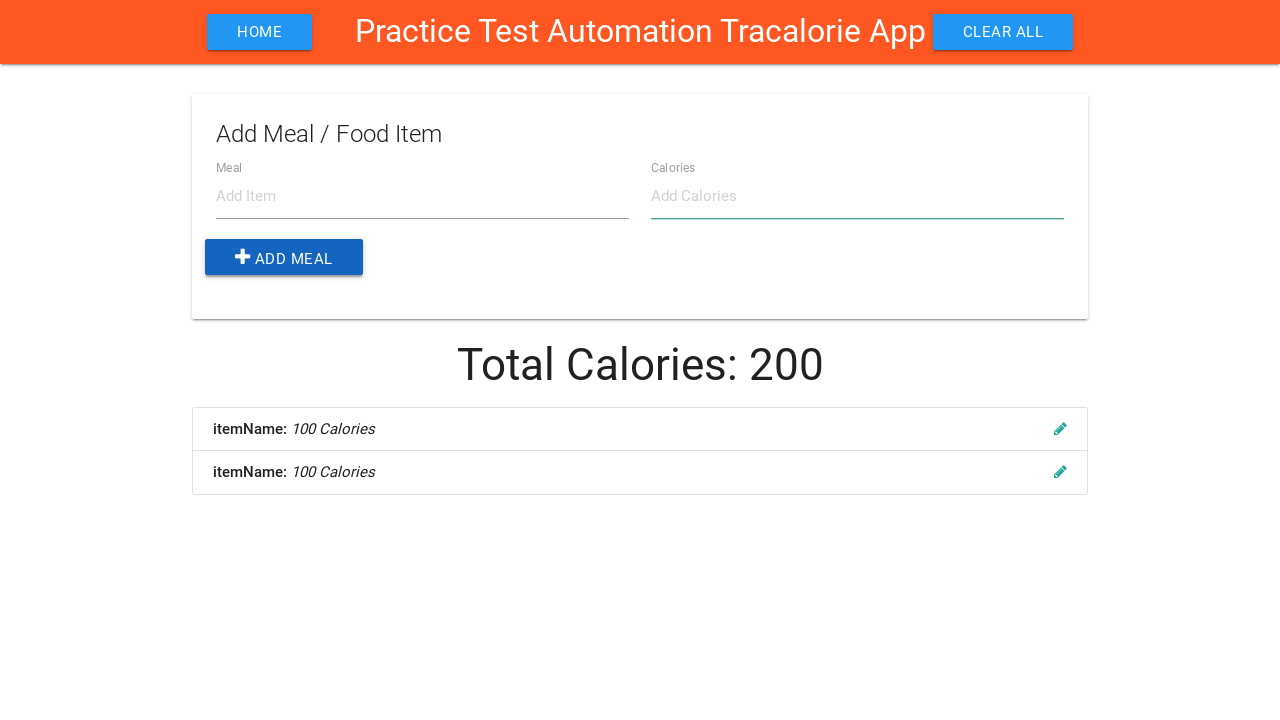

Filled item name field with 'itemName' for third item on #item-name
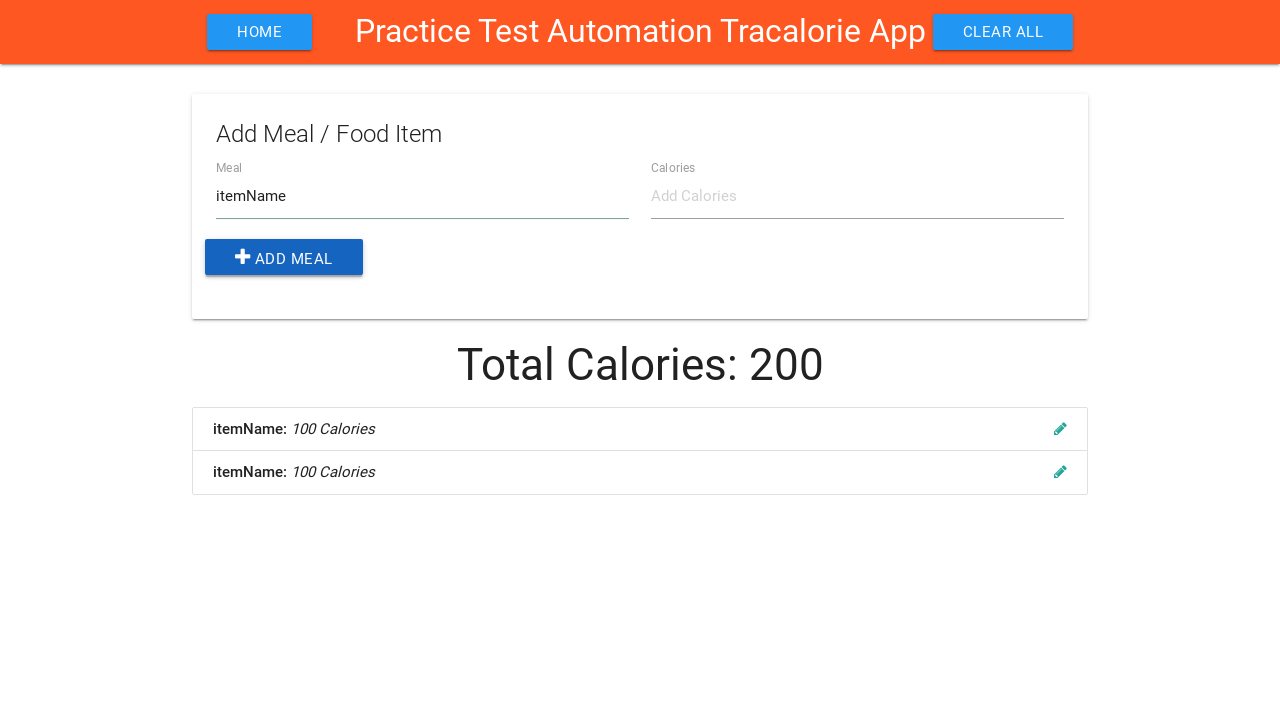

Filled item calories field with '100' for third item on #item-calories
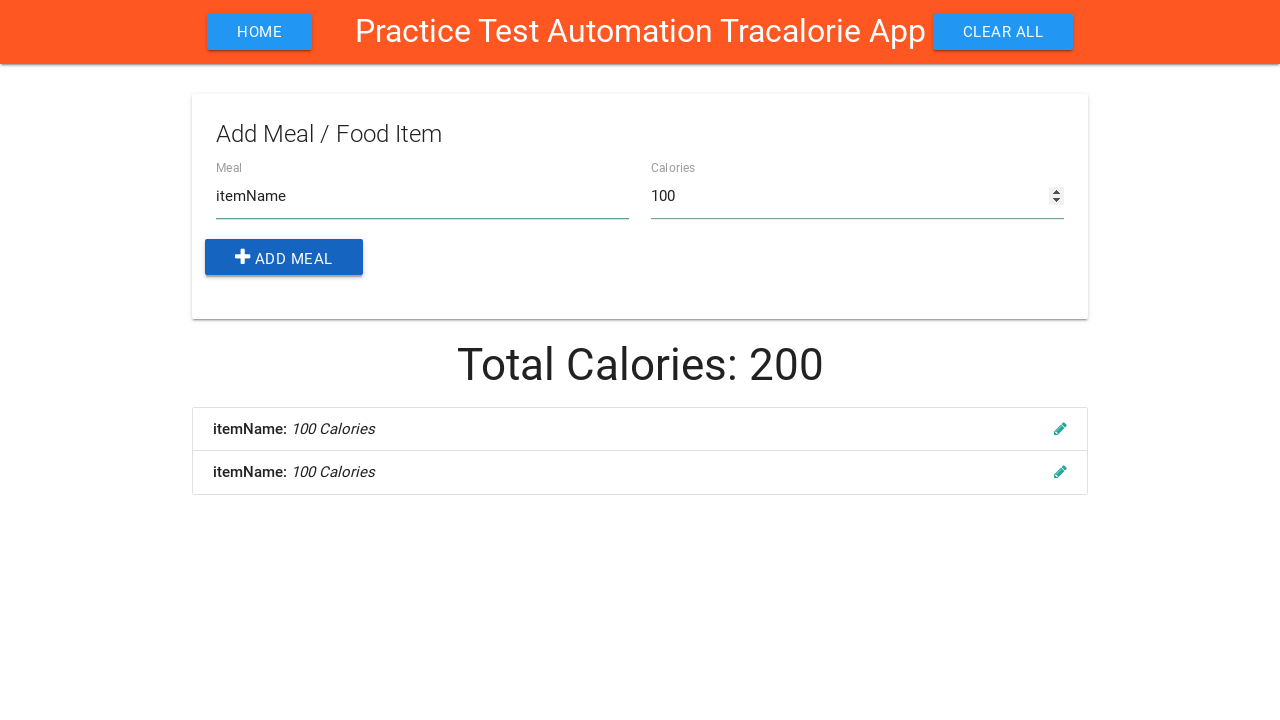

Clicked add button to add third item at (284, 257) on .add-btn
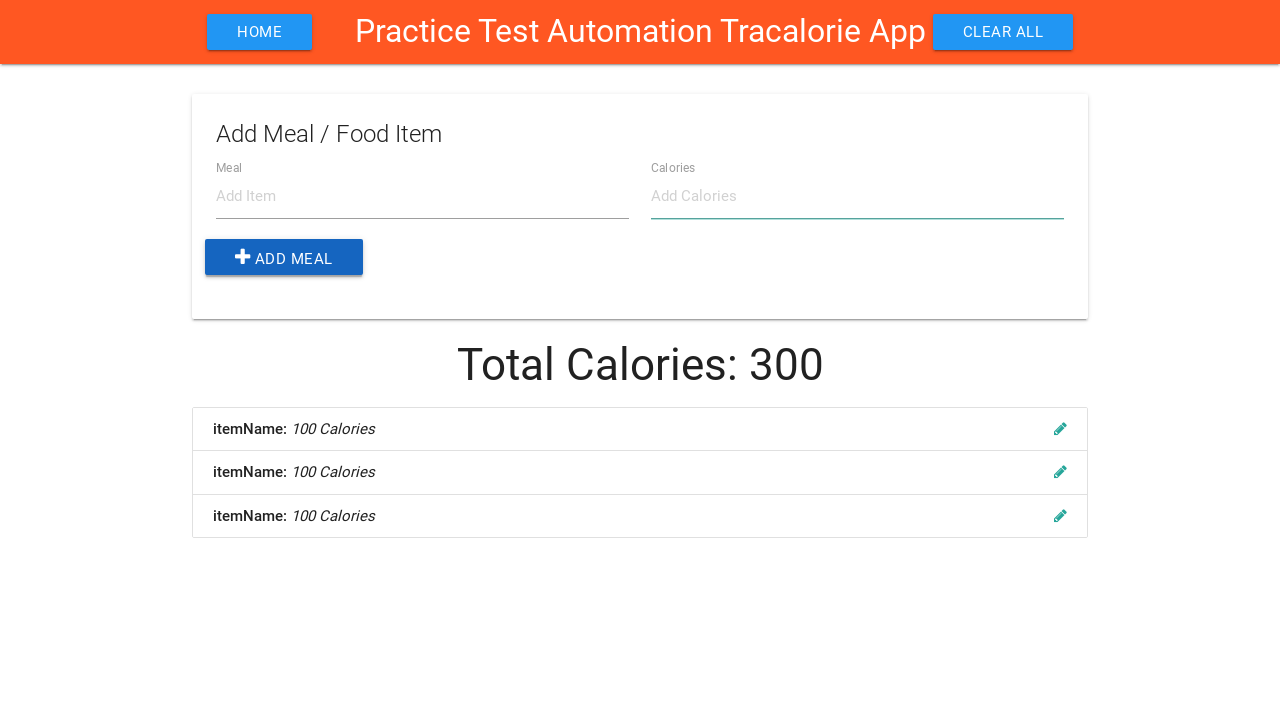

Clicked Clear All button to remove all items from collection at (260, 32) on .clear-btn
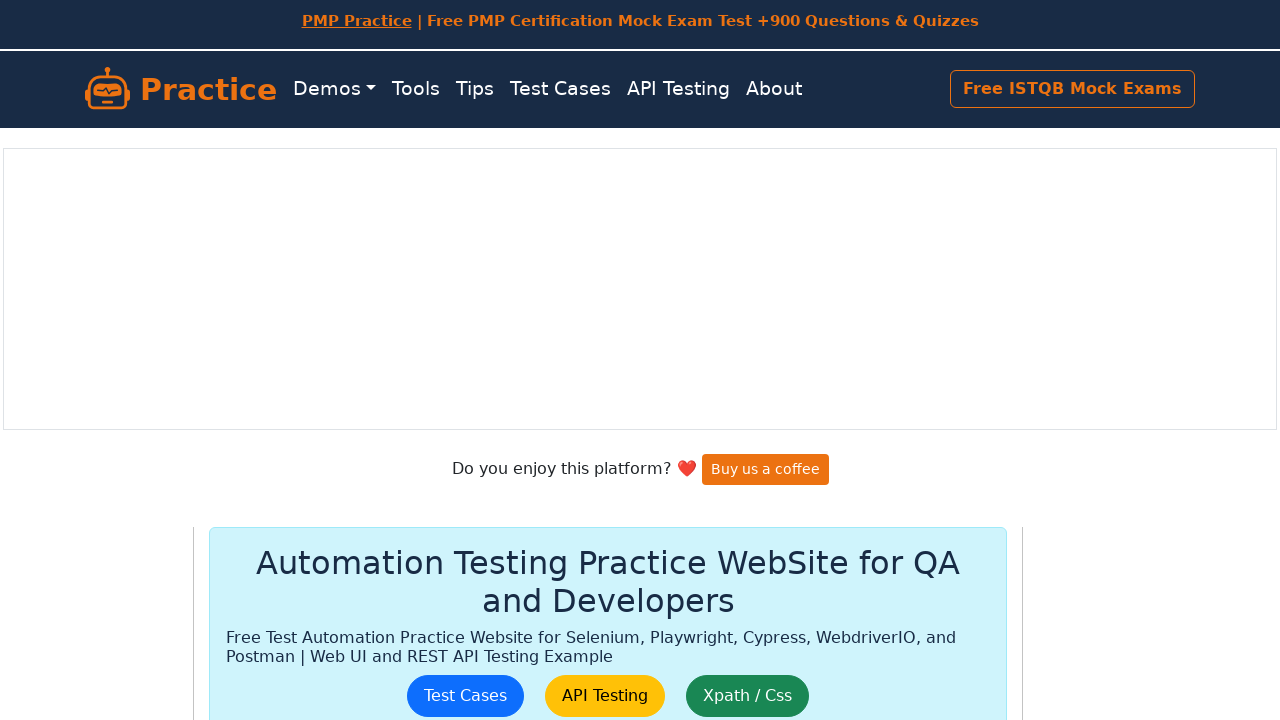

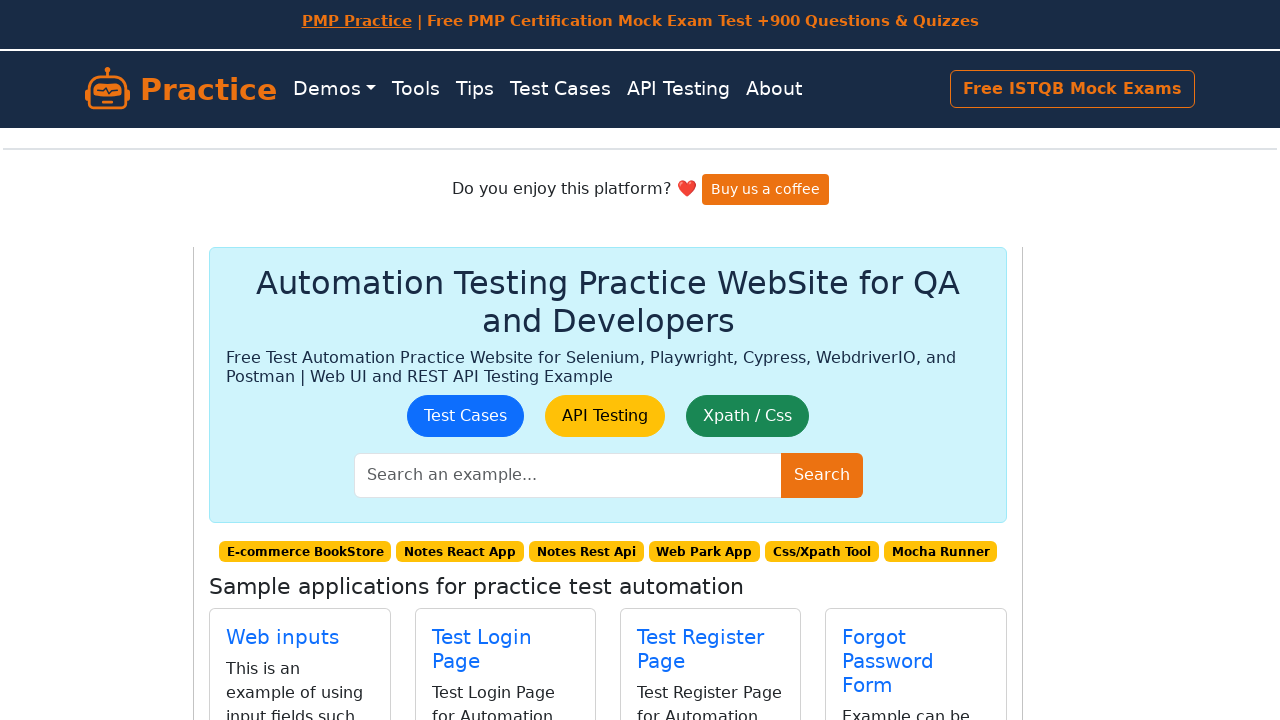